Navigates to the Labirint bookstore homepage and clicks on the "Games" menu item, then waits for the games page to load

Starting URL: https://www.labirint.ru/

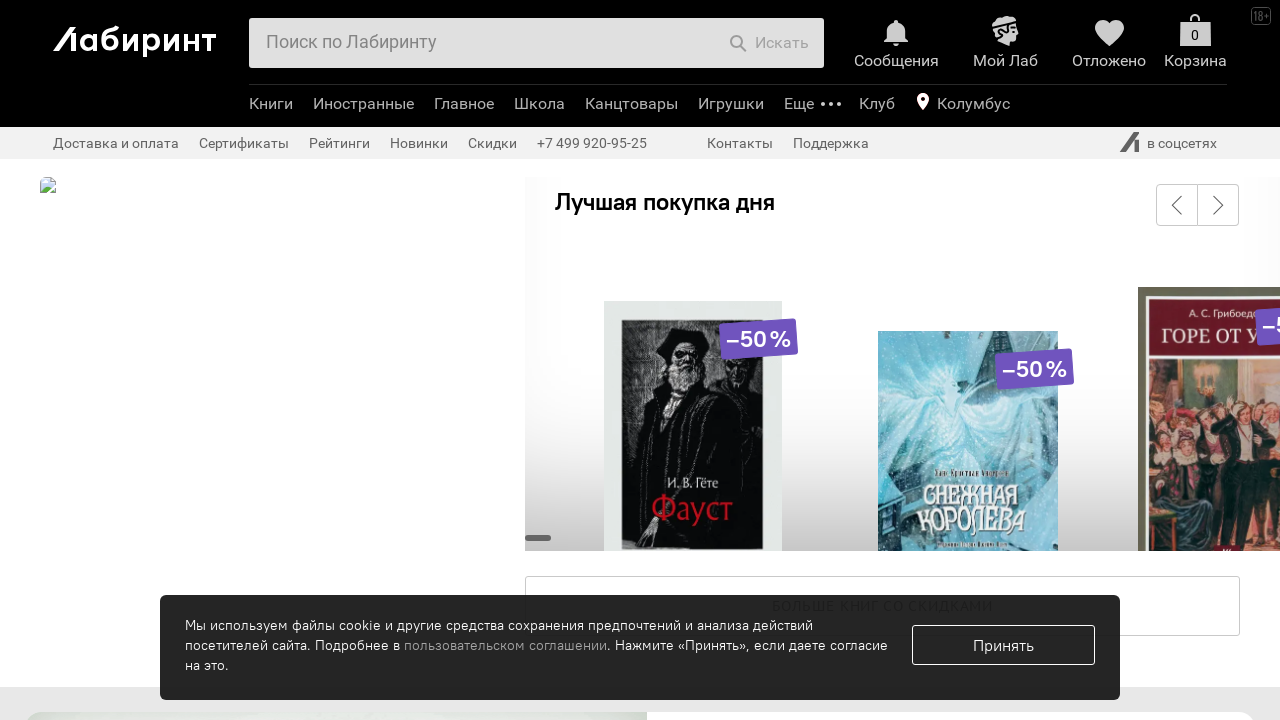

Games menu item became visible
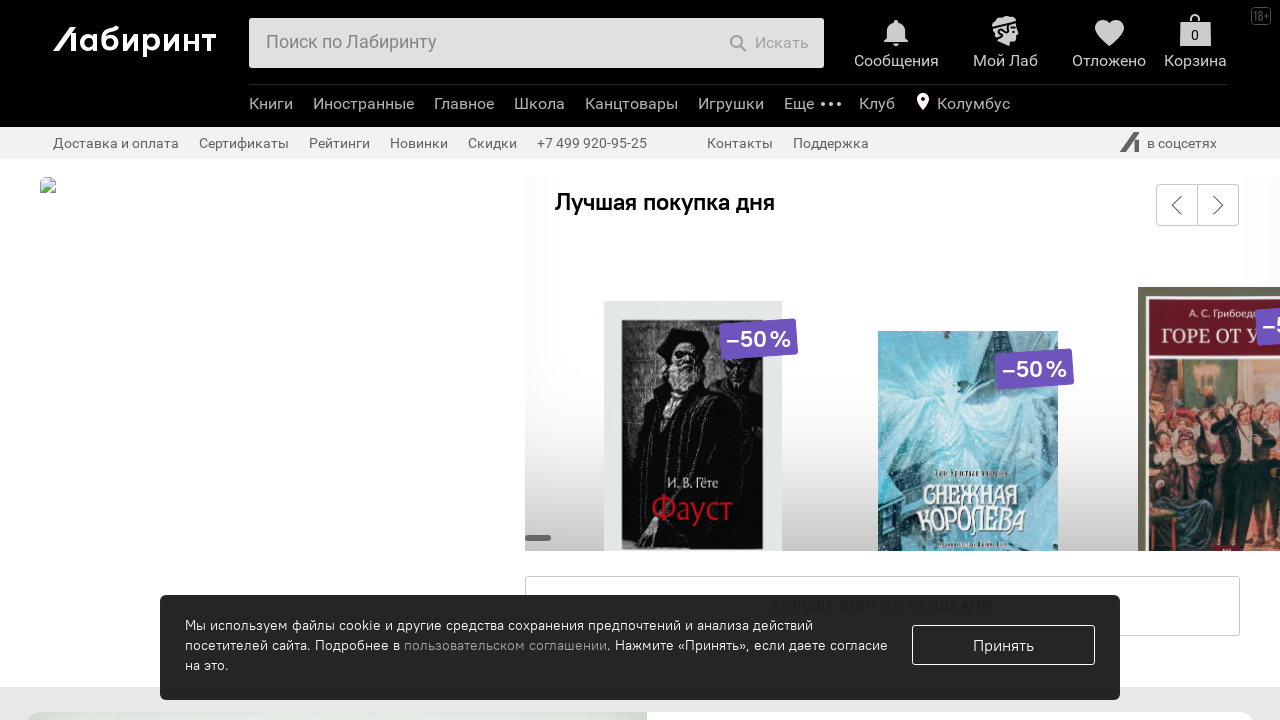

Clicked on Games menu item at (731, 104) on .b-header-b-menu-e-text[href="/games/"]
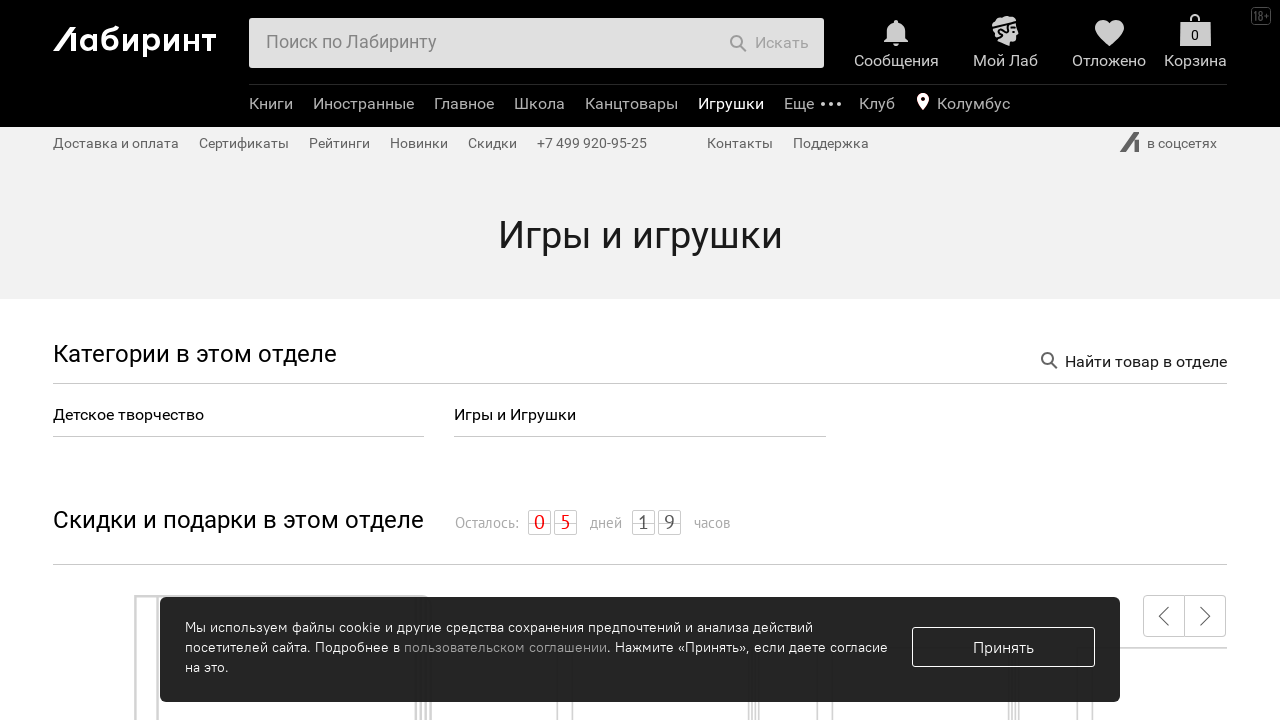

Games page loaded successfully with genre name heading visible
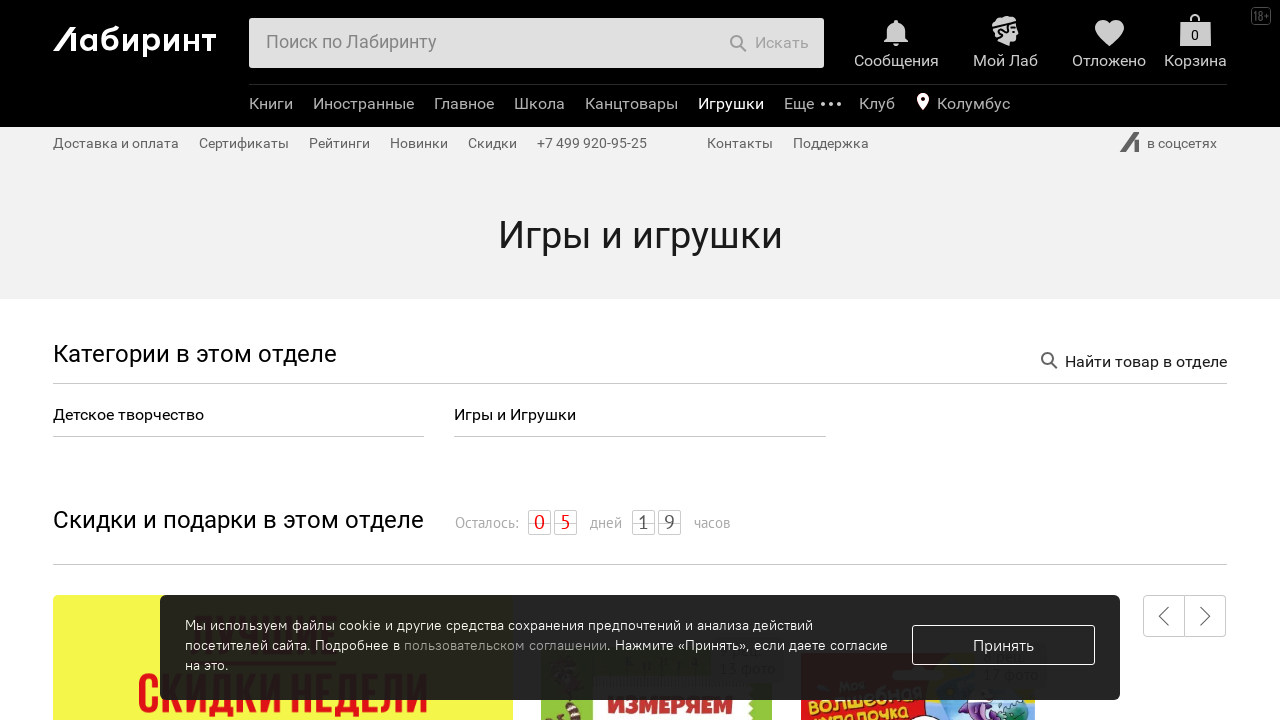

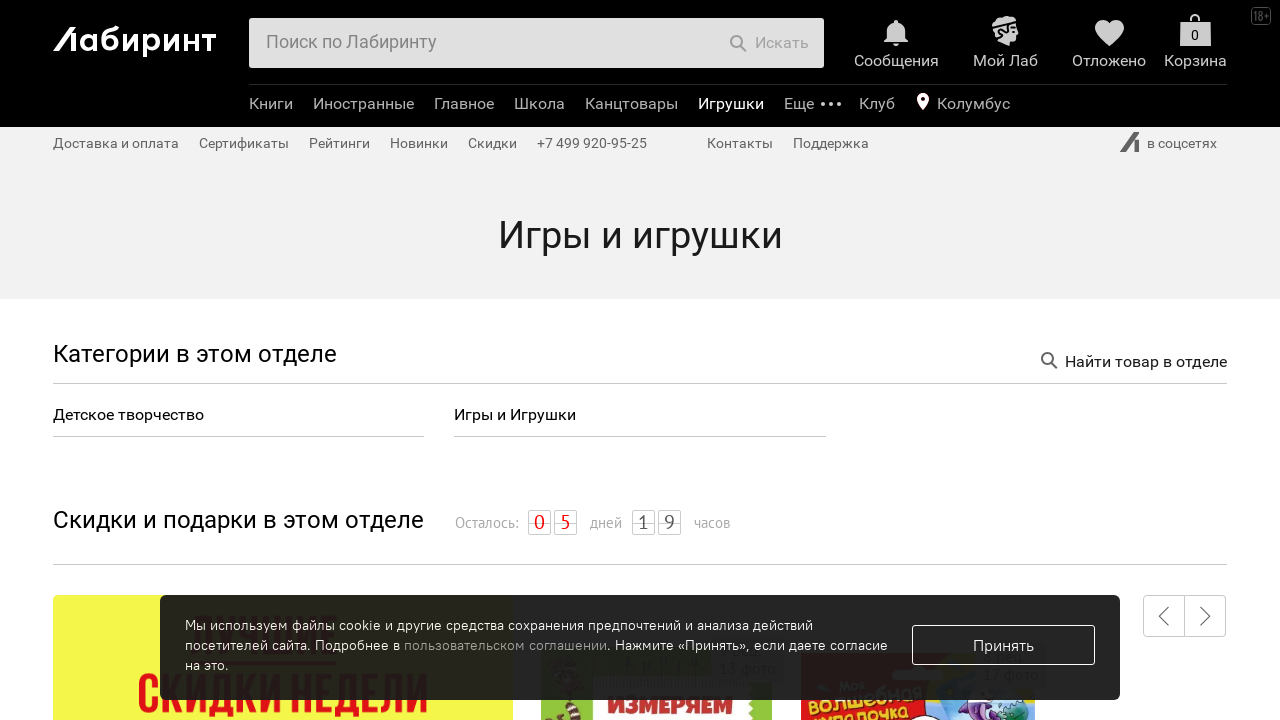